Navigates to Expedia India website and verifies that links are present on the page

Starting URL: https://www.expedia.co.in/

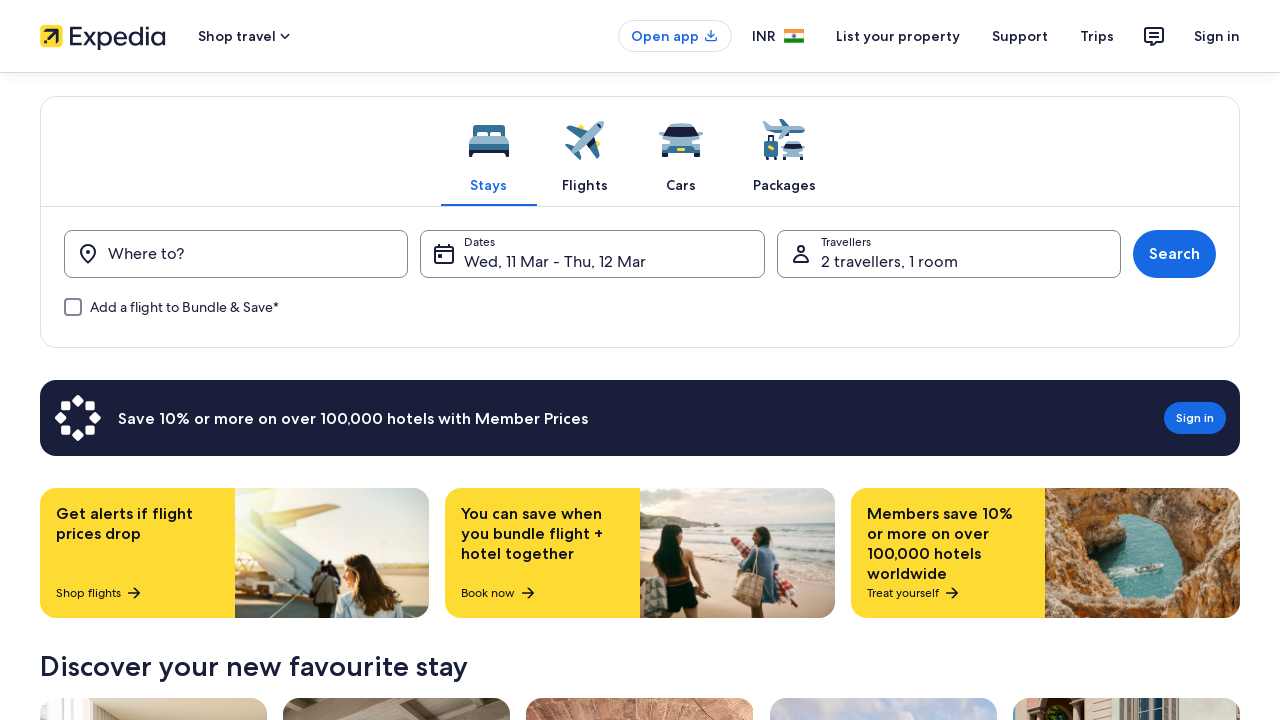

Navigated to Expedia India website
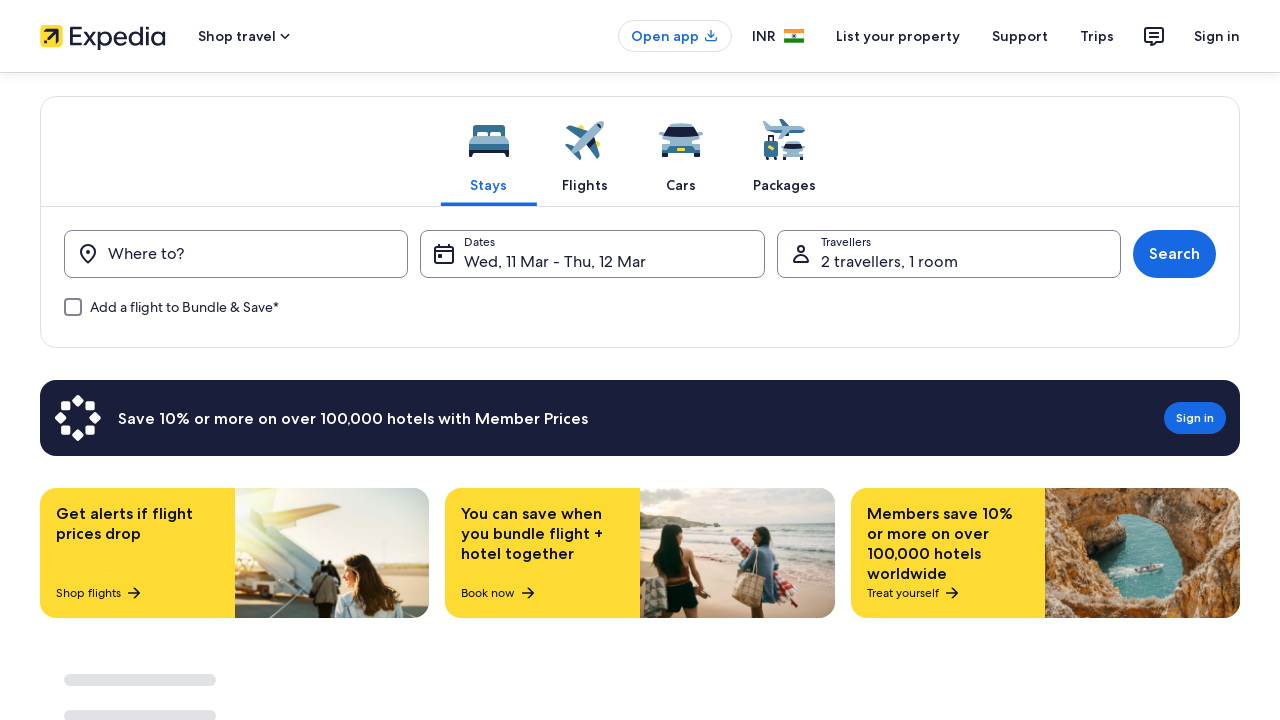

Waited for links to become visible on the page
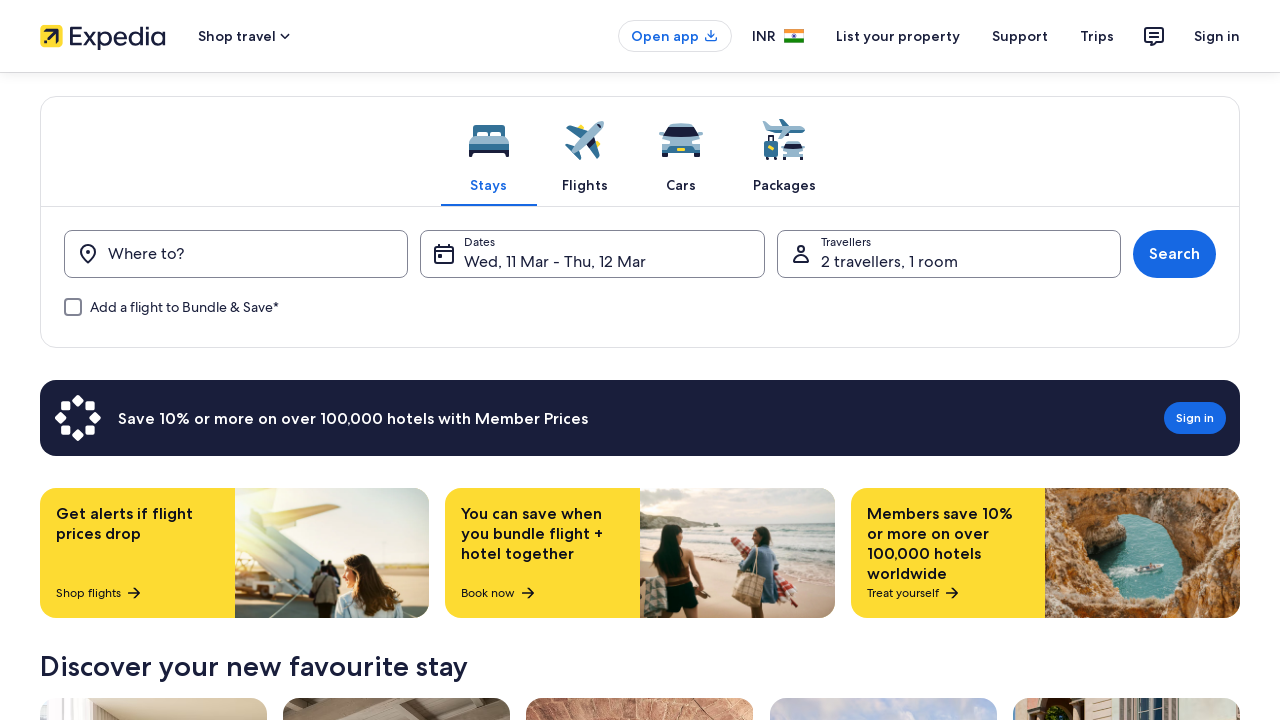

Located all links on the page (found 167 links)
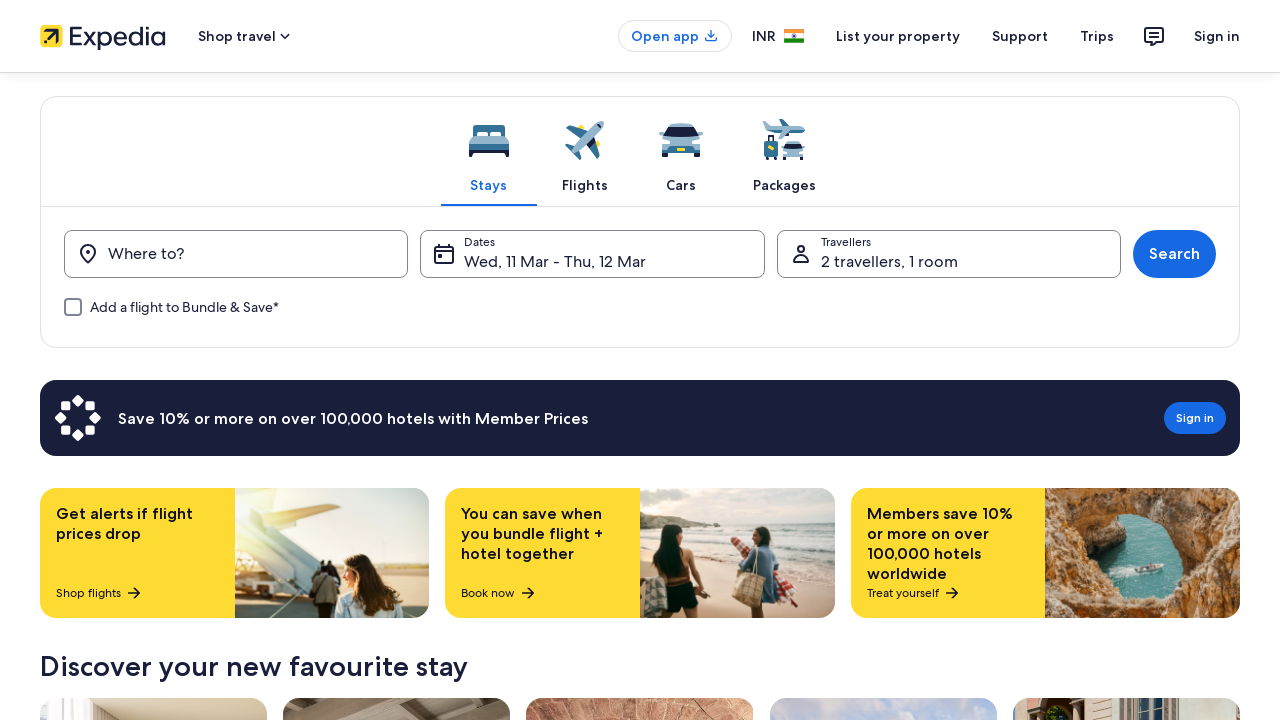

Verified that links are present on the page (assertion passed)
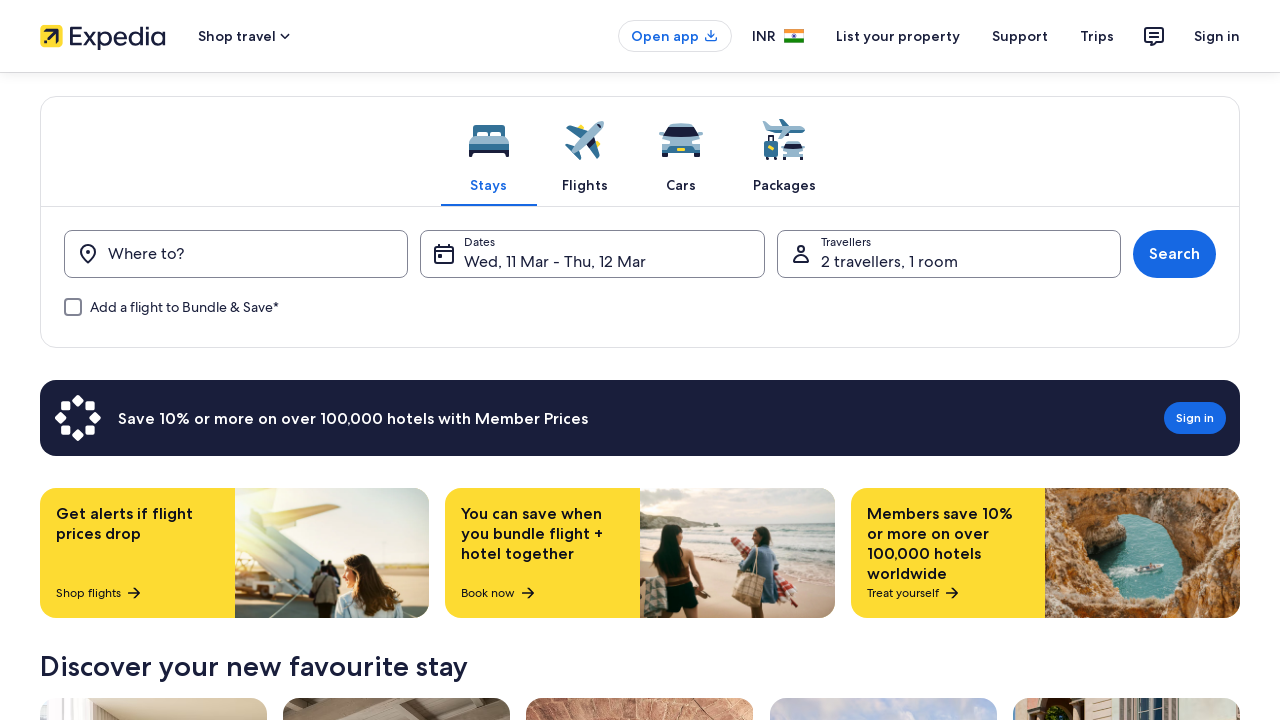

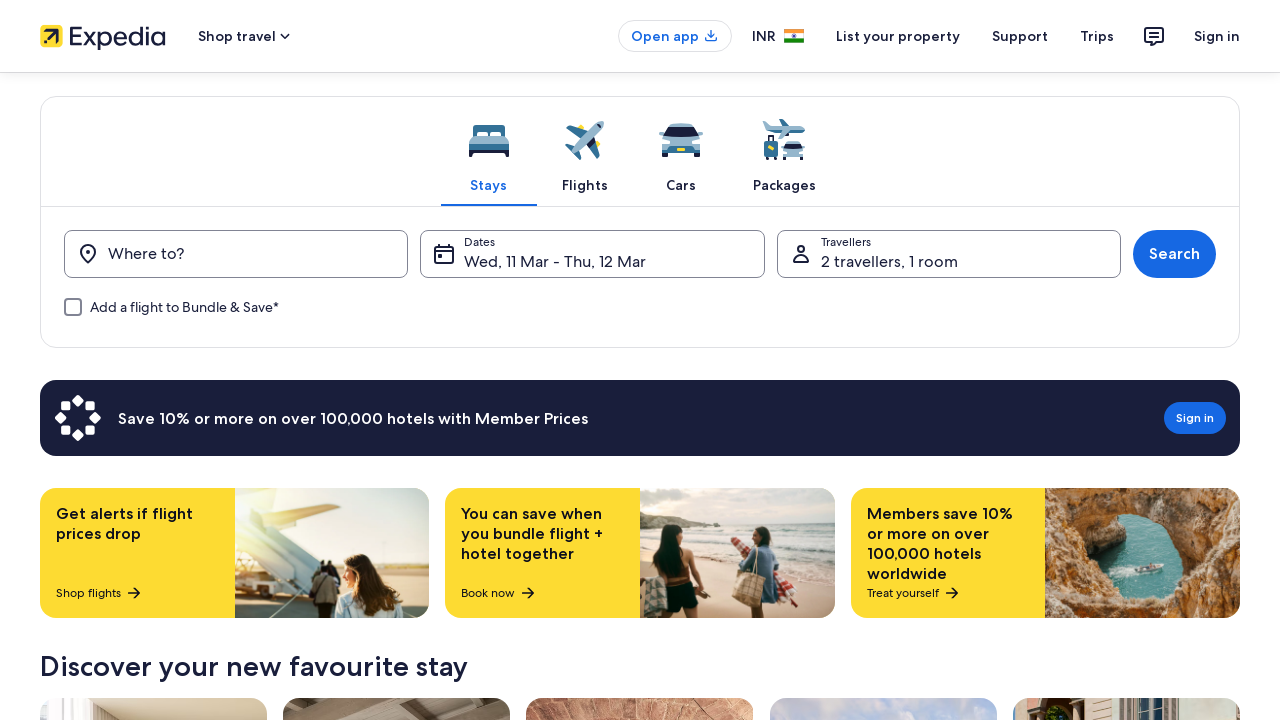